Tests a practice form by filling in name, email, password fields, clicking a checkbox, selecting a radio button, choosing a gender from dropdown, and interacting with a date picker.

Starting URL: https://rahulshettyacademy.com/angularpractice/

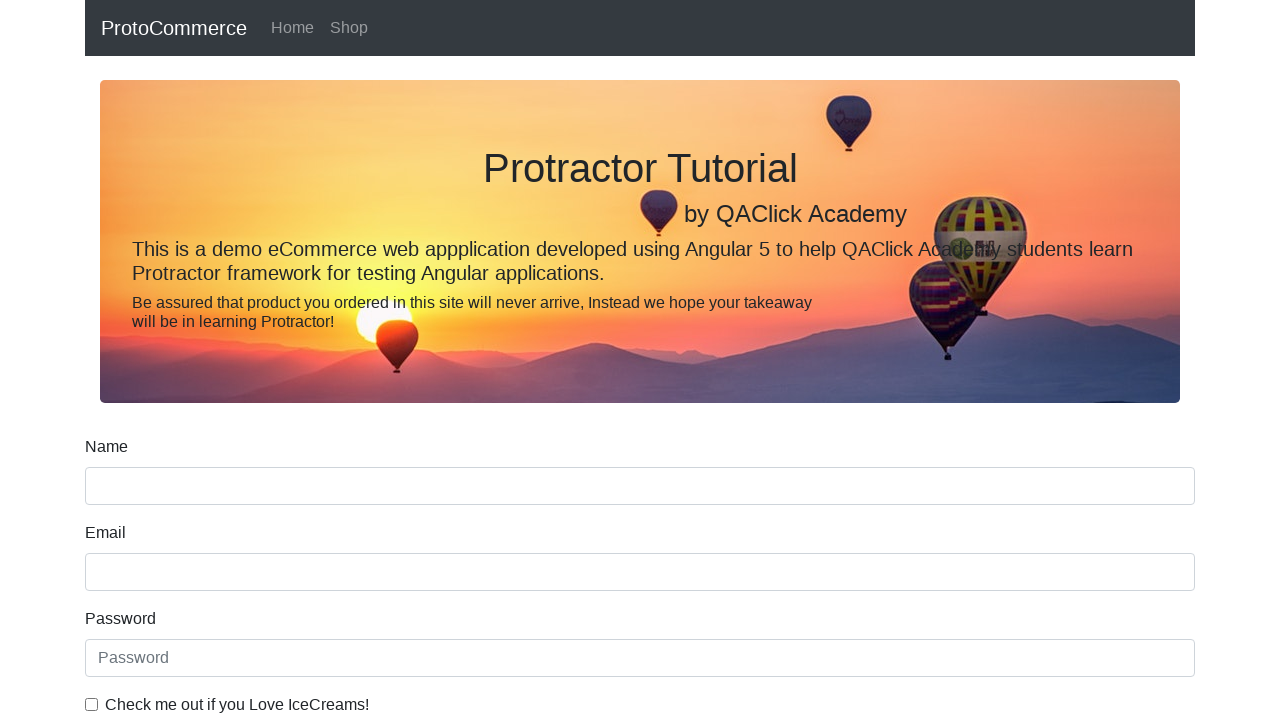

Filled name field with 'Rohit' on div.form-group input[name='name']
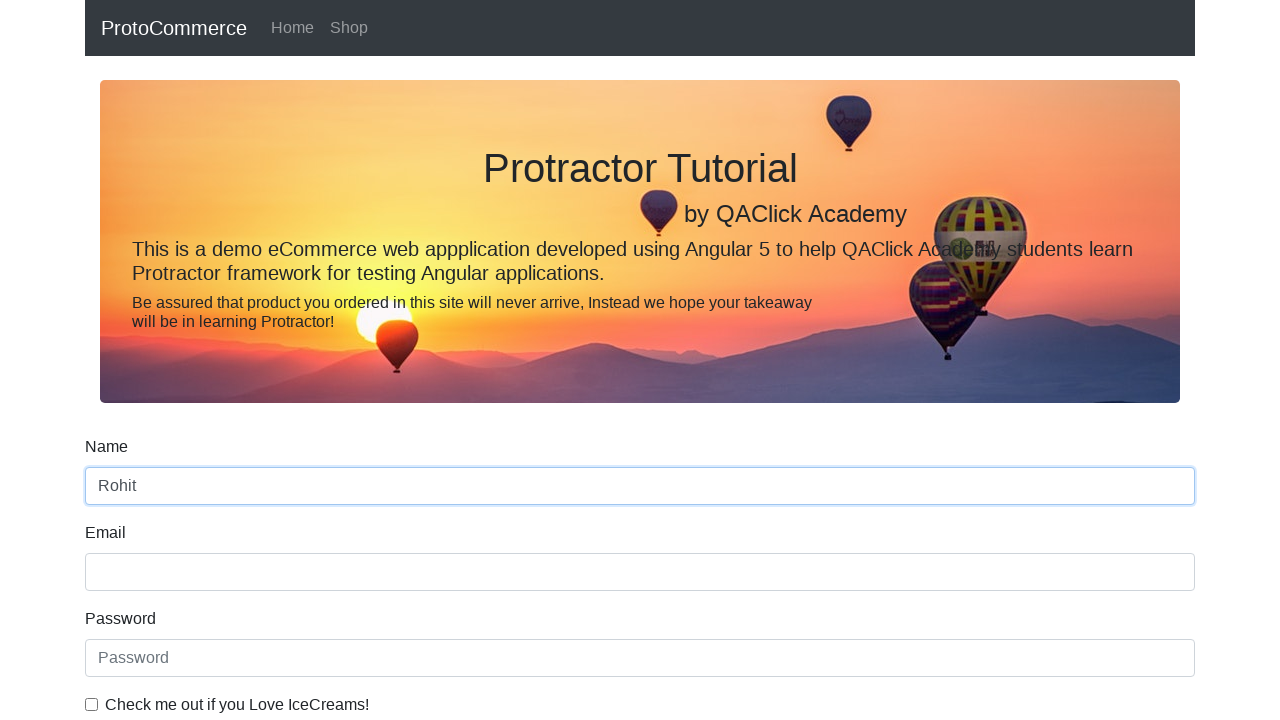

Filled email field with 'rohitpatil10080@gmail.com' on input[name='email']
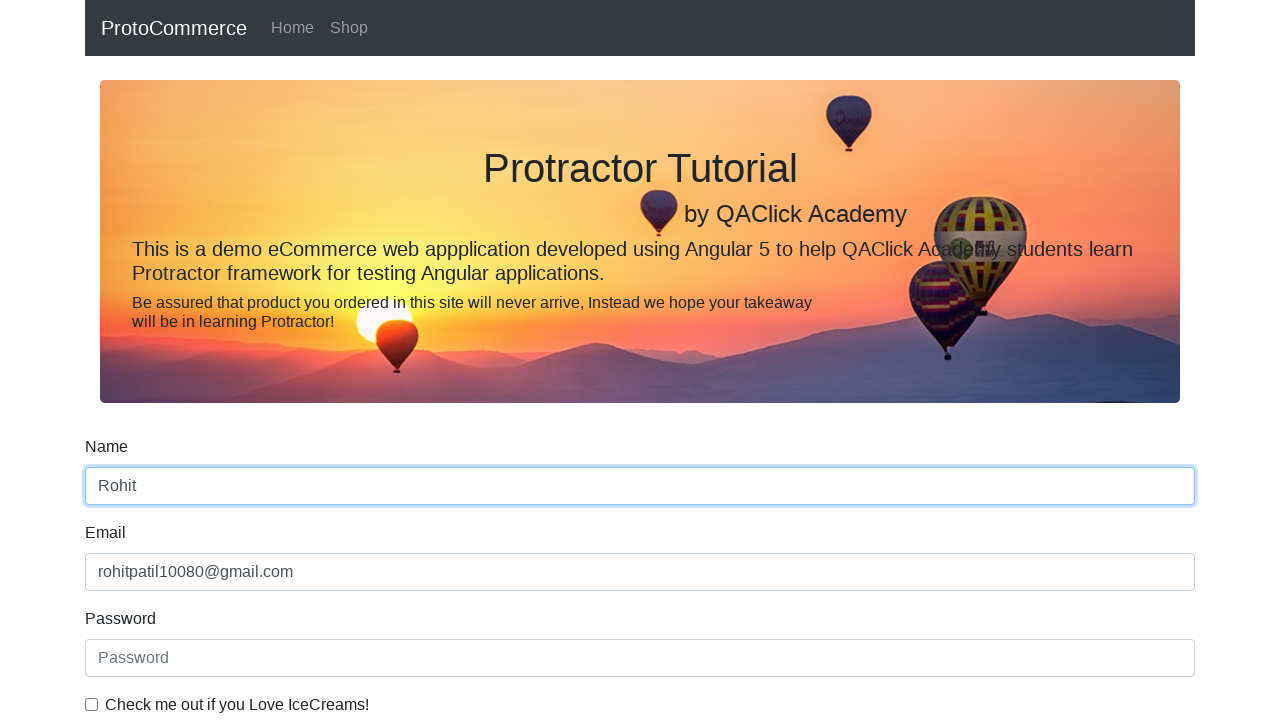

Filled password field with 'Admin123' on input#exampleInputPassword1
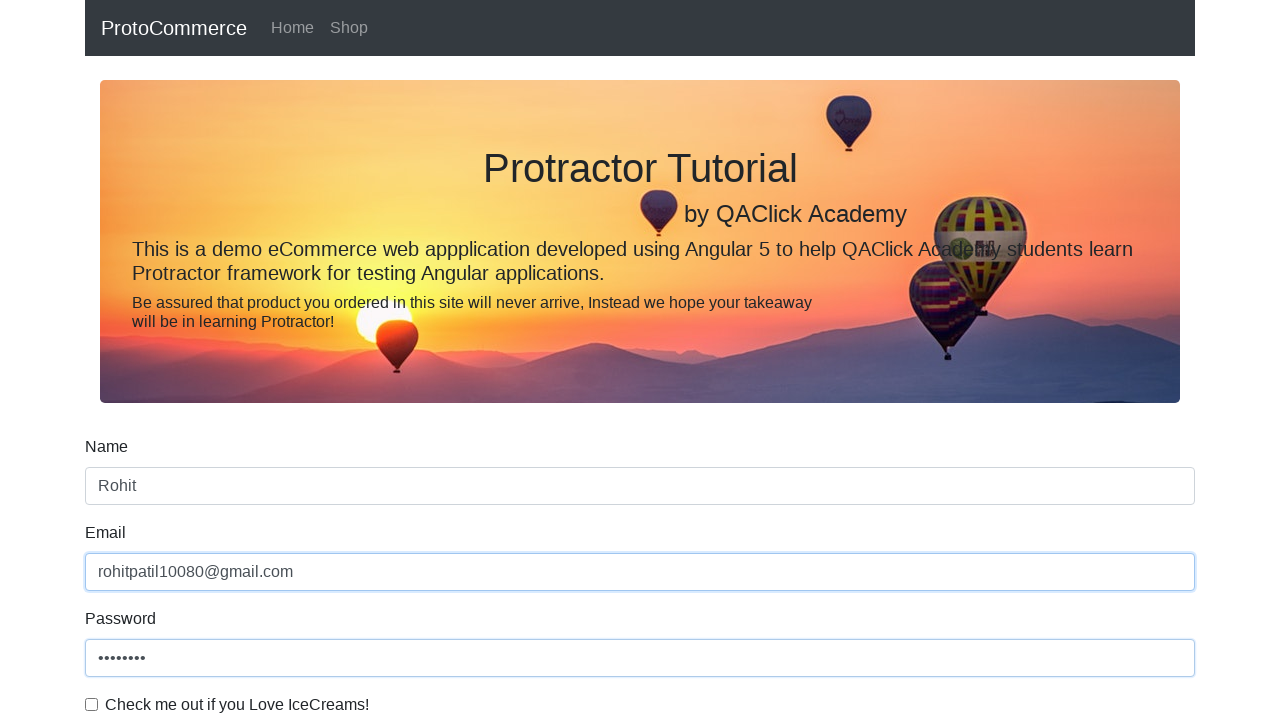

Clicked ICE cream checkbox at (92, 704) on input#exampleCheck1
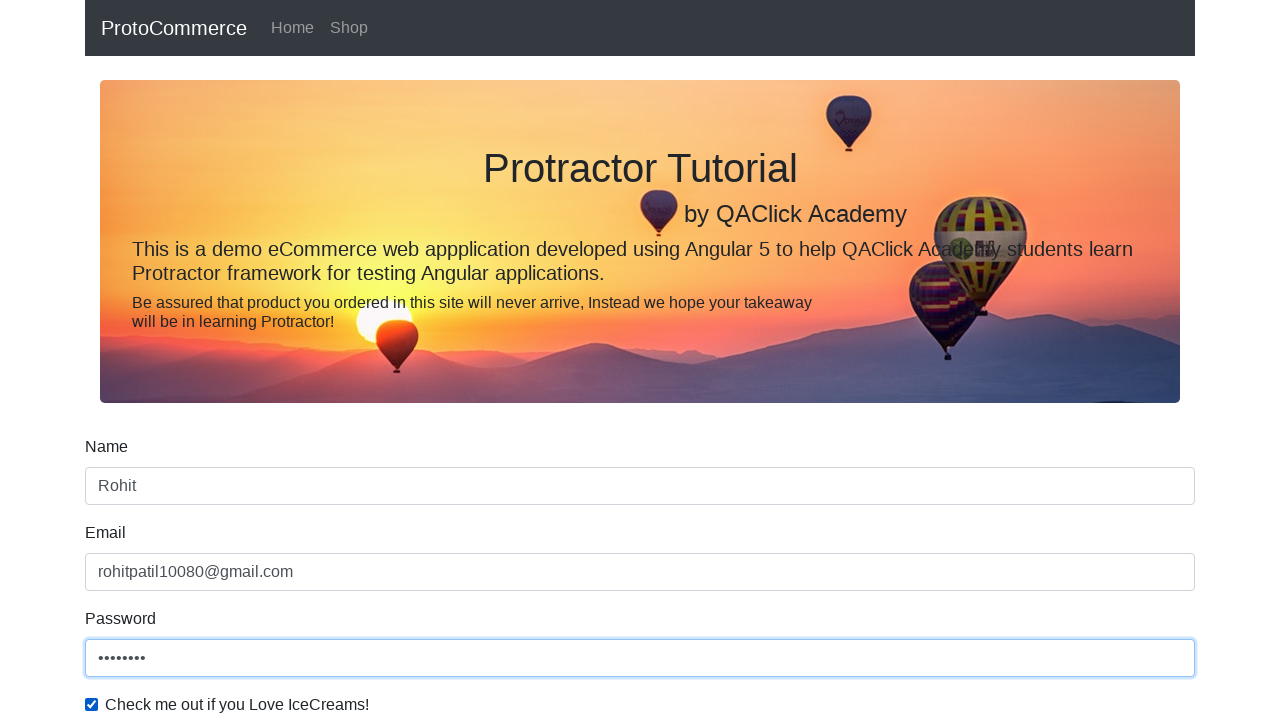

Clicked Female radio button at (326, 360) on #inlineRadio2
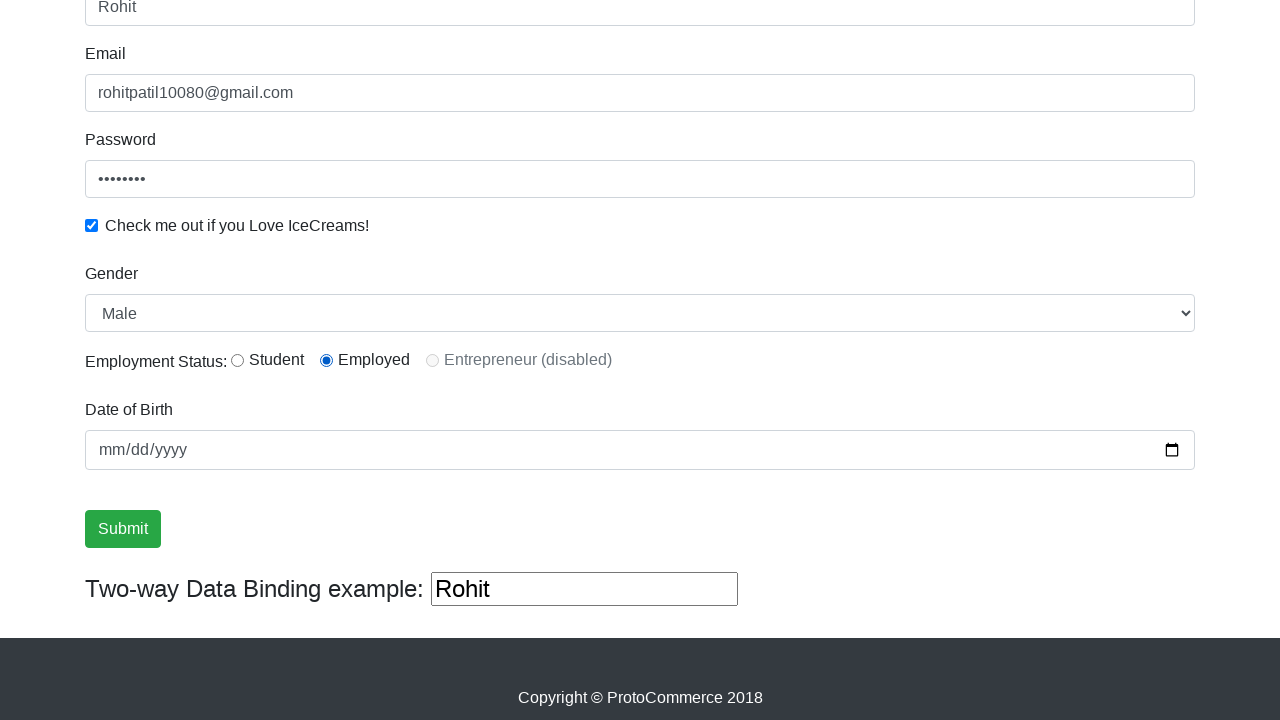

Selected 'Female' from gender dropdown on #exampleFormControlSelect1
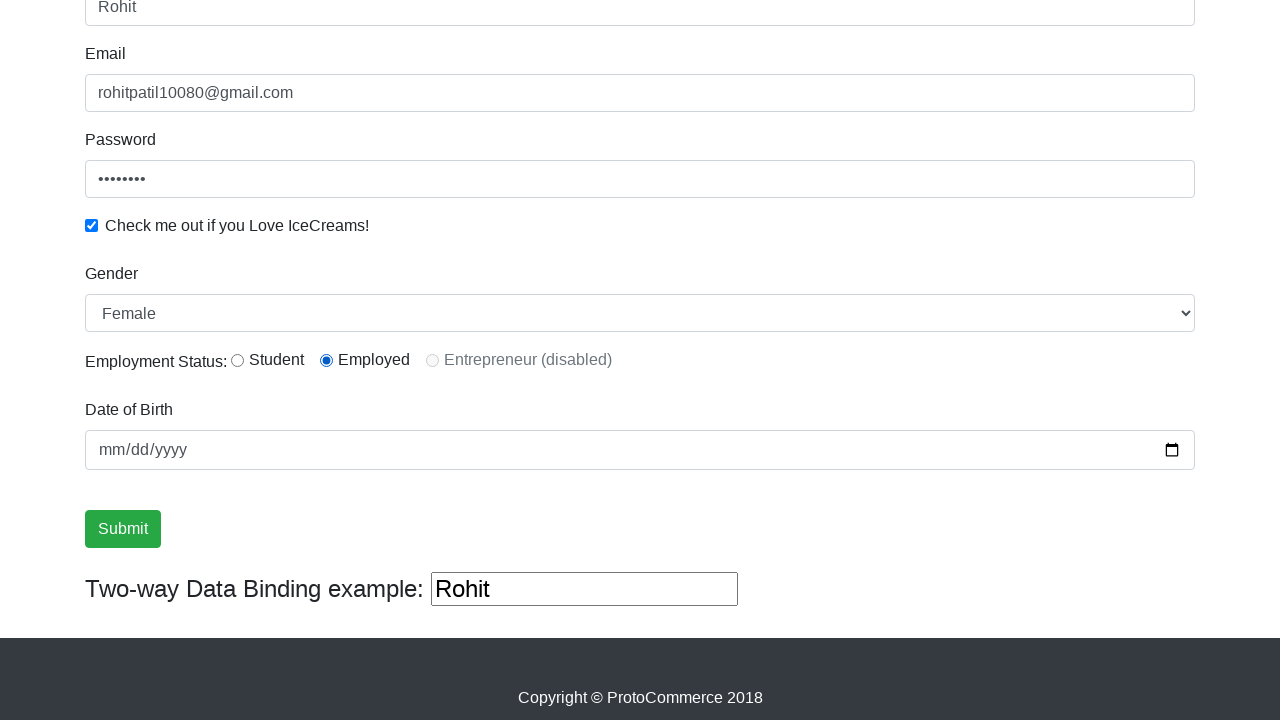

Clicked on date of birth input field at (640, 450) on input[name='bday']
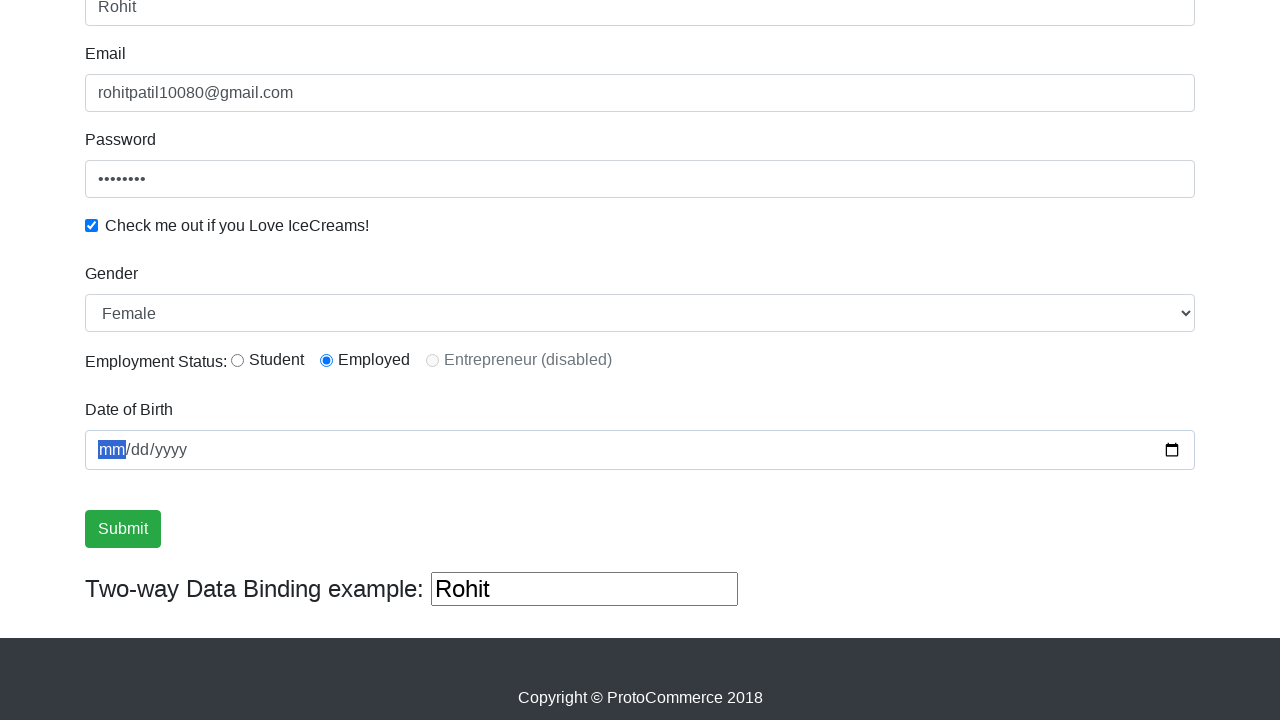

Filled date of birth with '1995-07-15' on input[name='bday']
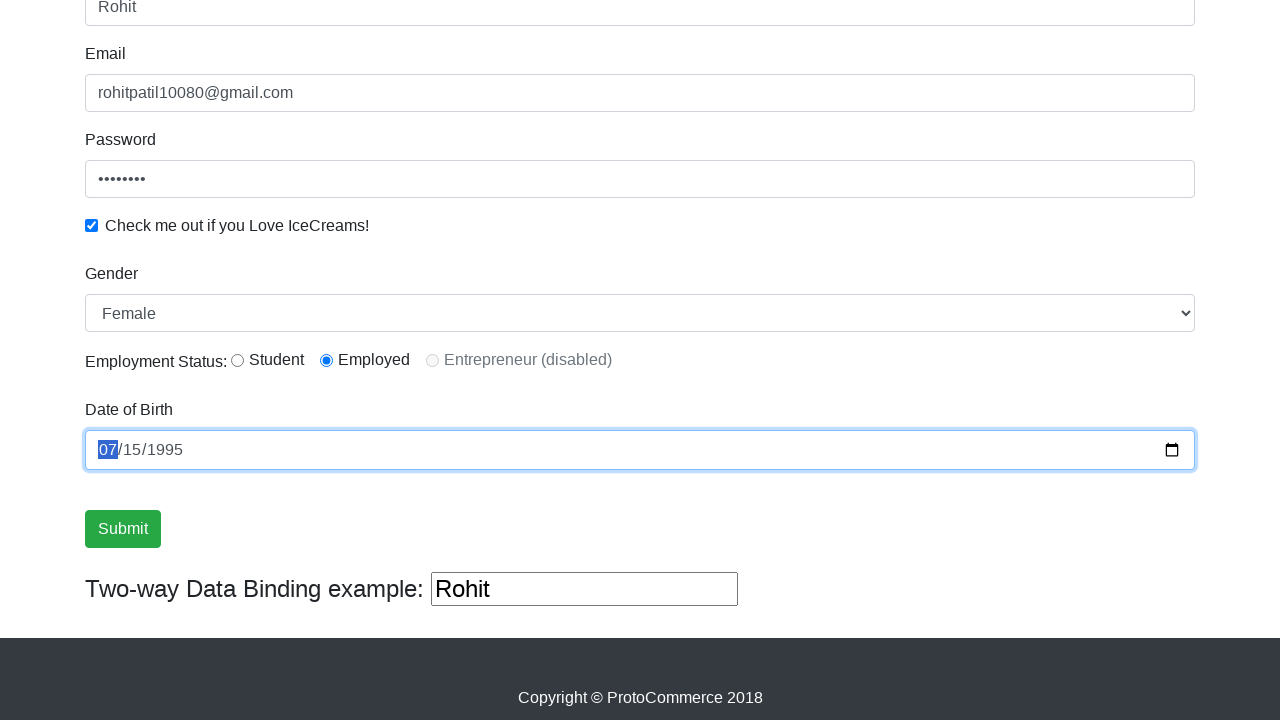

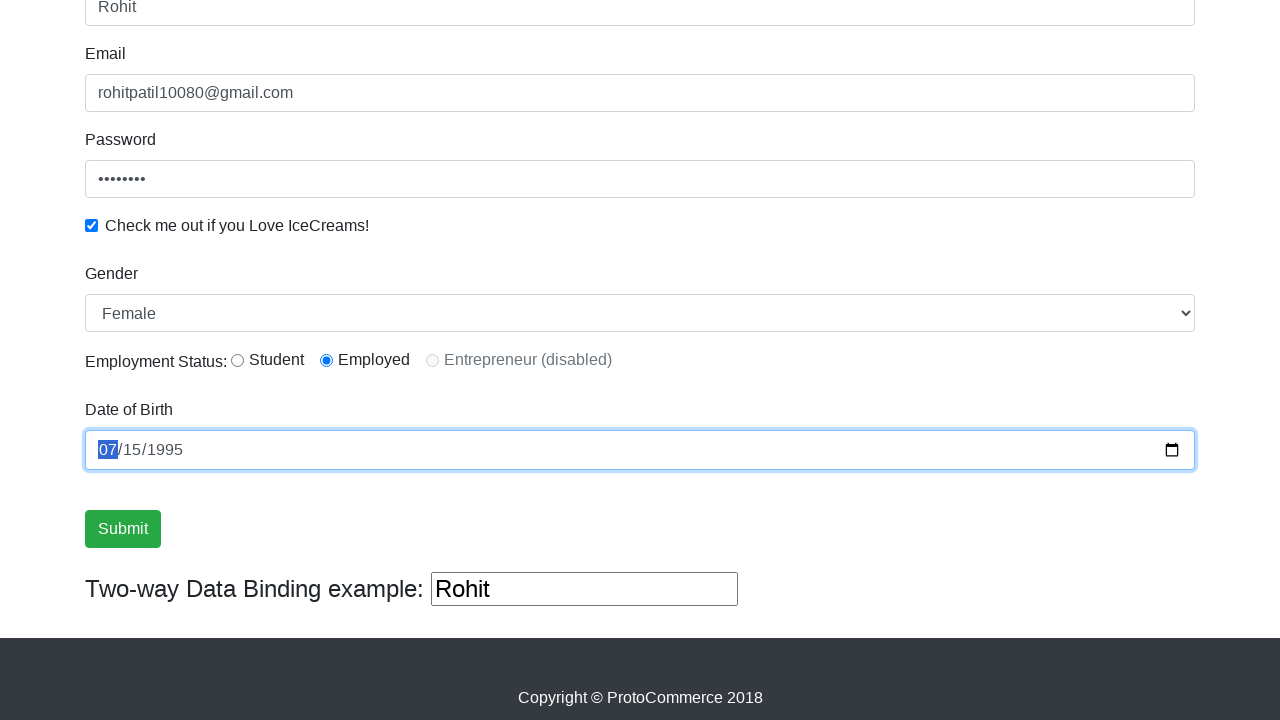